Tests autocomplete dropdown functionality by typing a partial country name, verifying suggestions appear, and selecting a specific country from the dropdown list.

Starting URL: https://www.rahulshettyacademy.com/AutomationPractice/

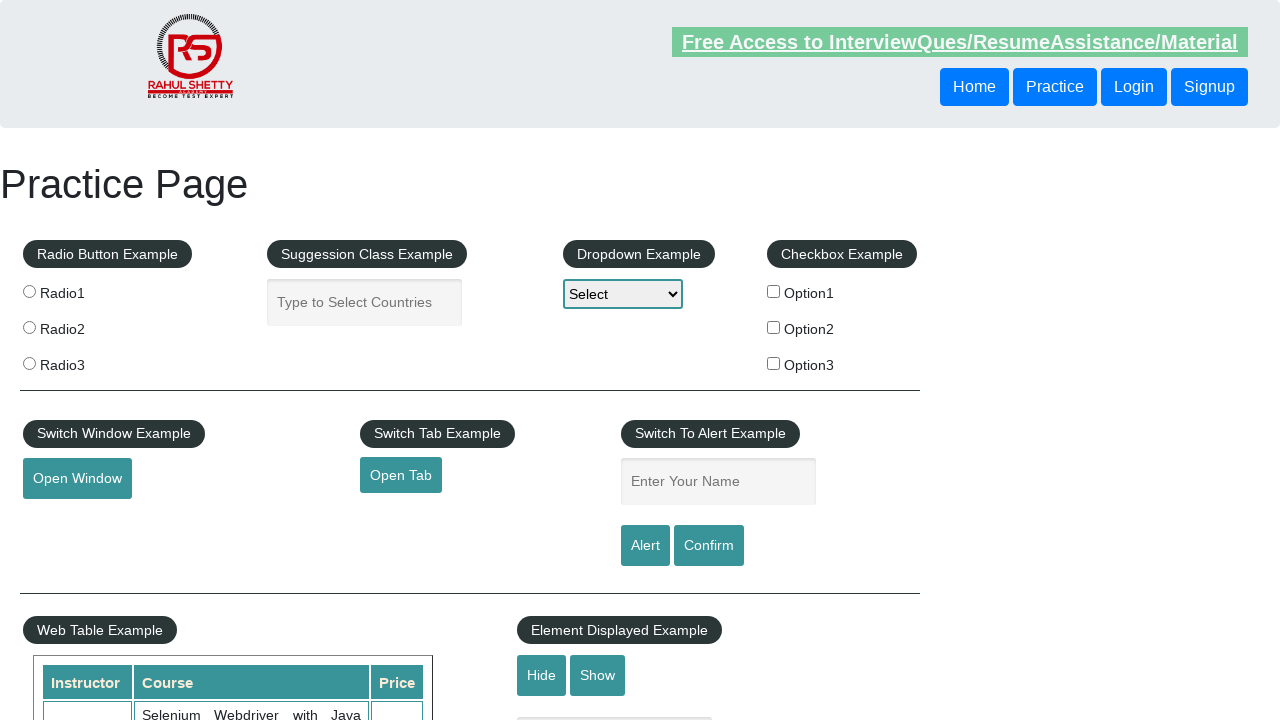

Typed 'Uni' into autocomplete input field on input[placeholder='Type to Select Countries']
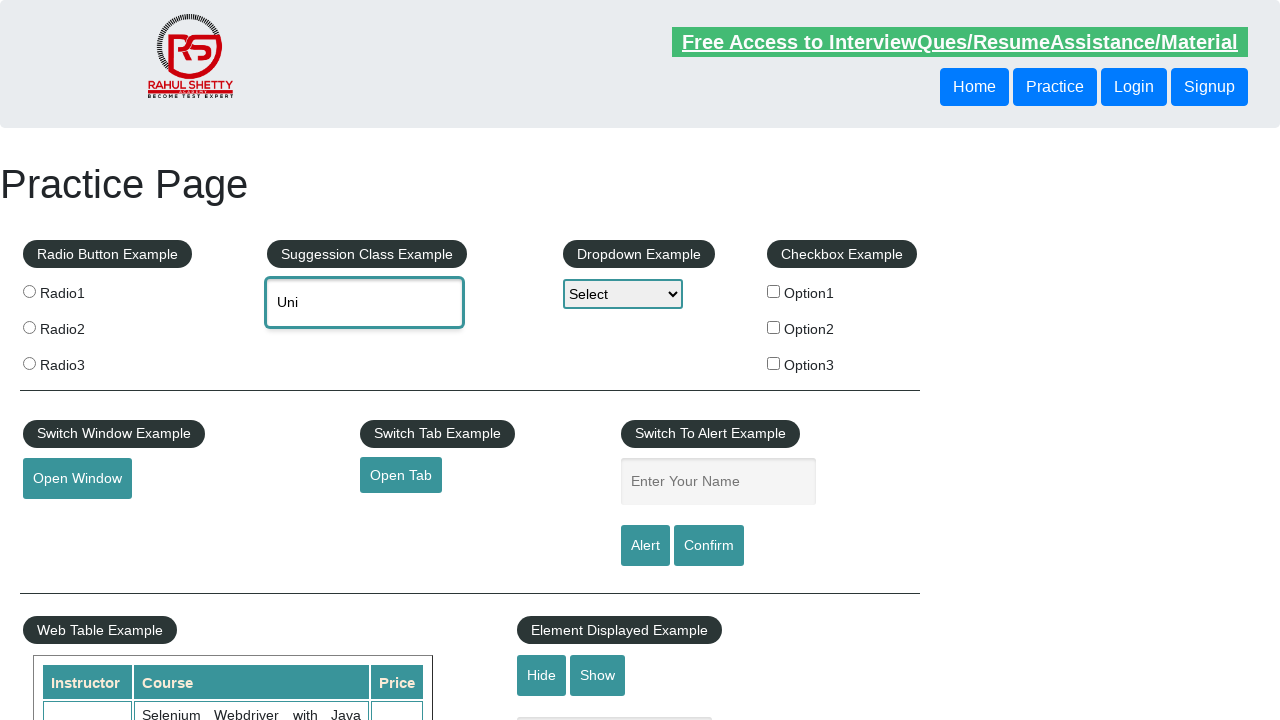

Autocomplete suggestions dropdown appeared
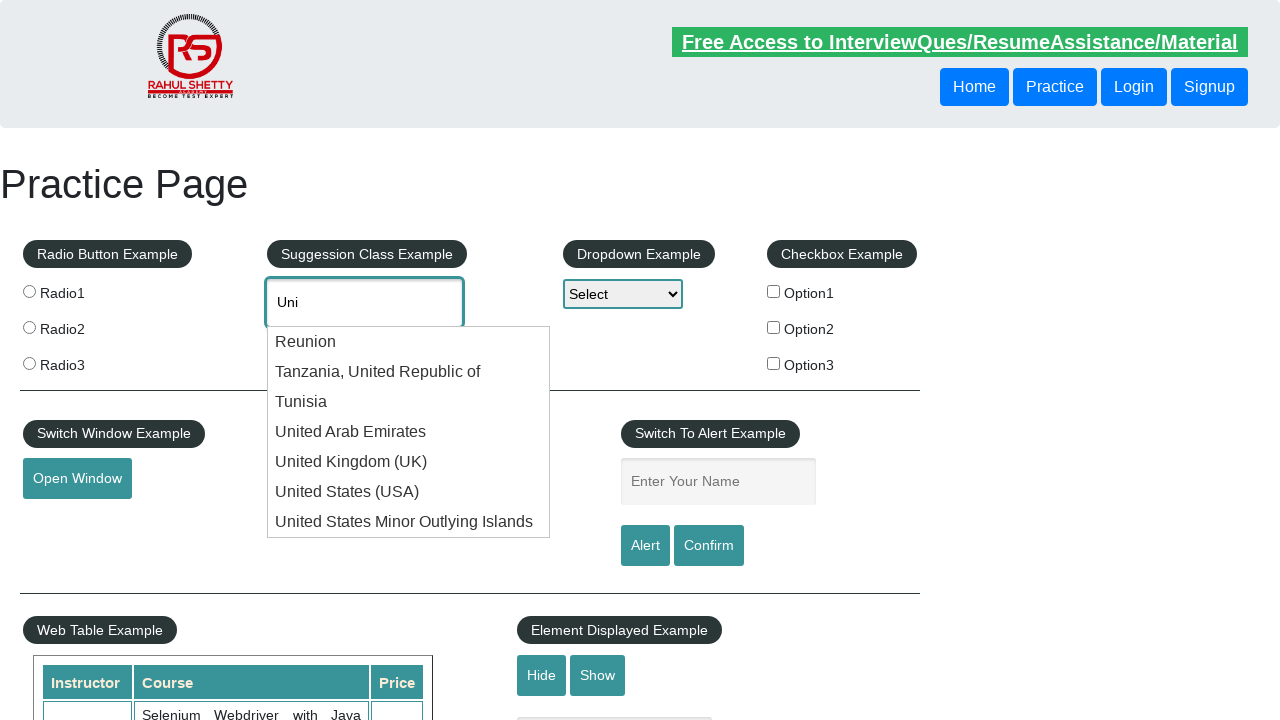

Selected 'United Kingdom (UK)' from autocomplete dropdown at (409, 462) on ul#ui-id-1 li.ui-menu-item div:has-text('United Kingdom (UK)')
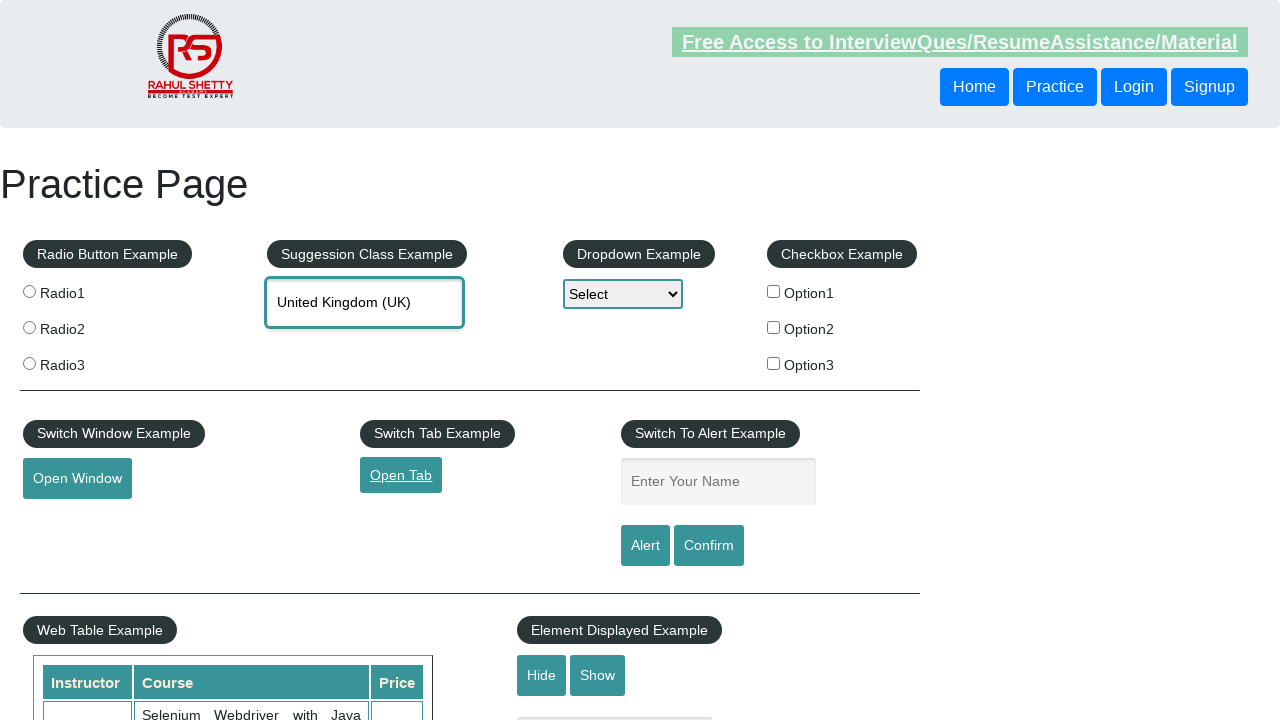

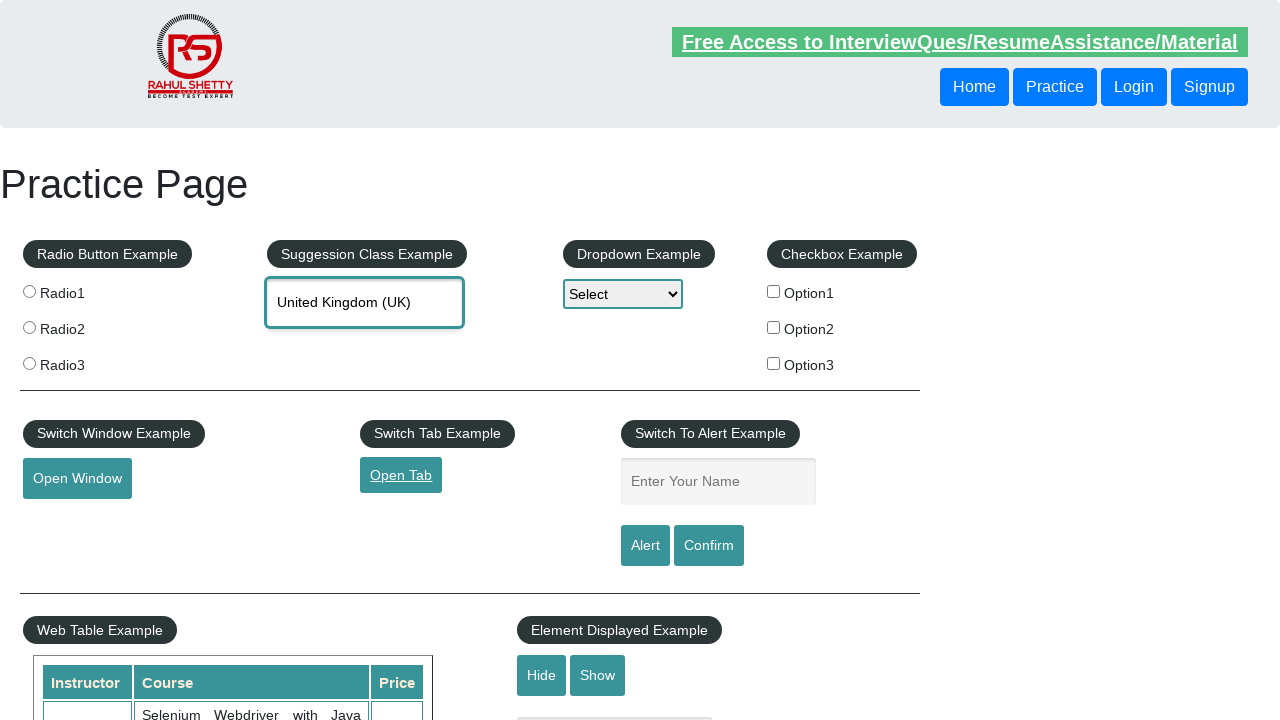